Tests handling of dynamic alert elements by clicking a button that triggers an alert and then accepting the alert dialog

Starting URL: http://seleniumpractise.blogspot.com/2019/01/alert-demo.html

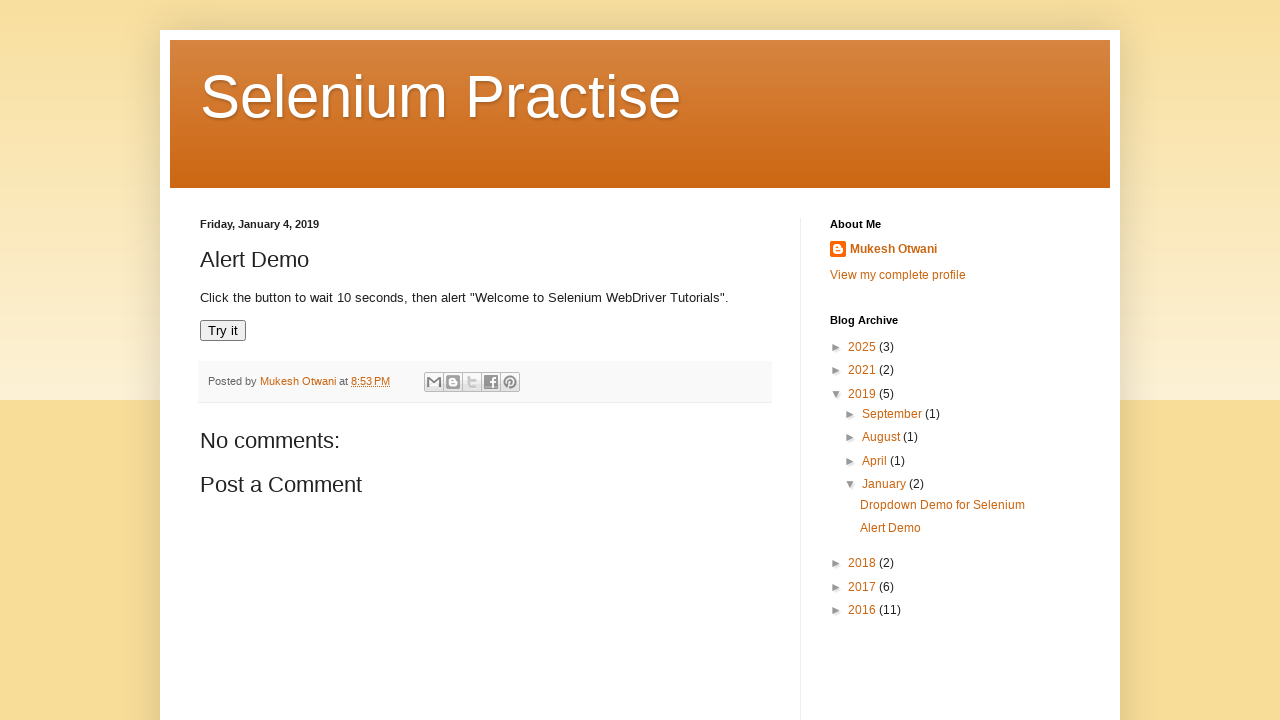

Clicked 'Try it' button to trigger alert dialog at (223, 331) on xpath=//button[text()='Try it']
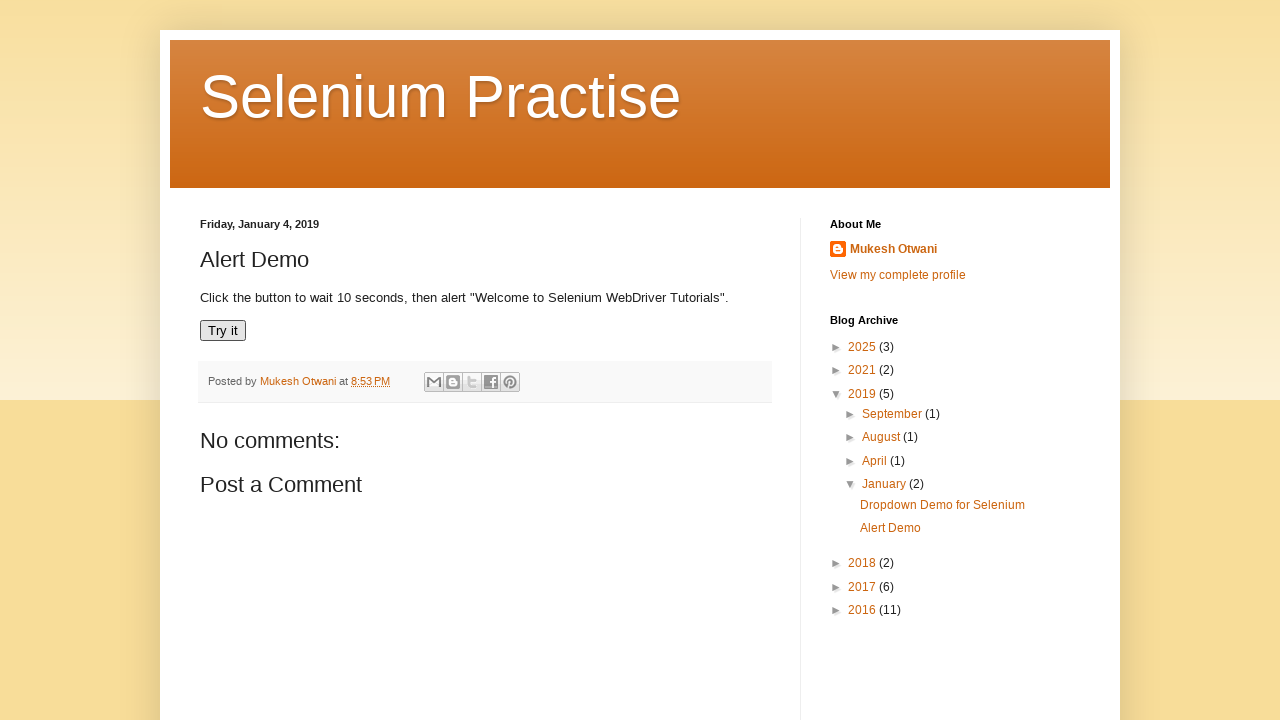

Set up dialog handler to accept alert
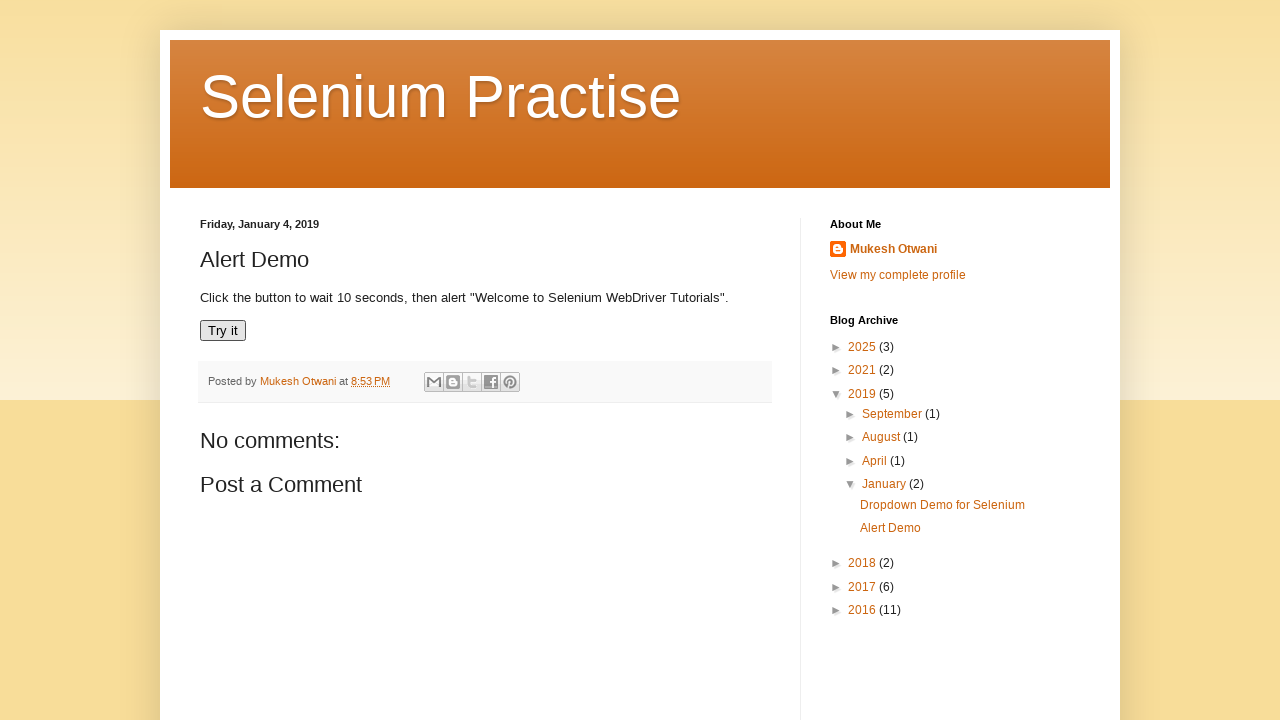

Waited 1 second for dialog handler to be ready
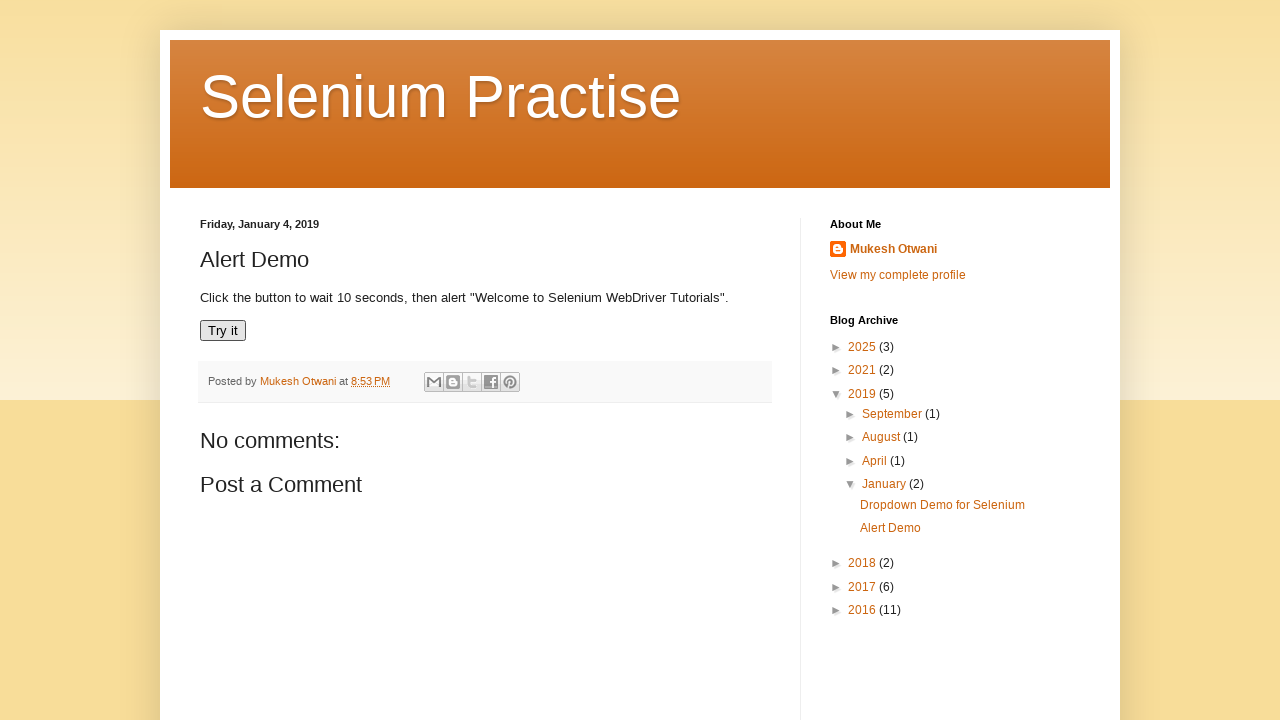

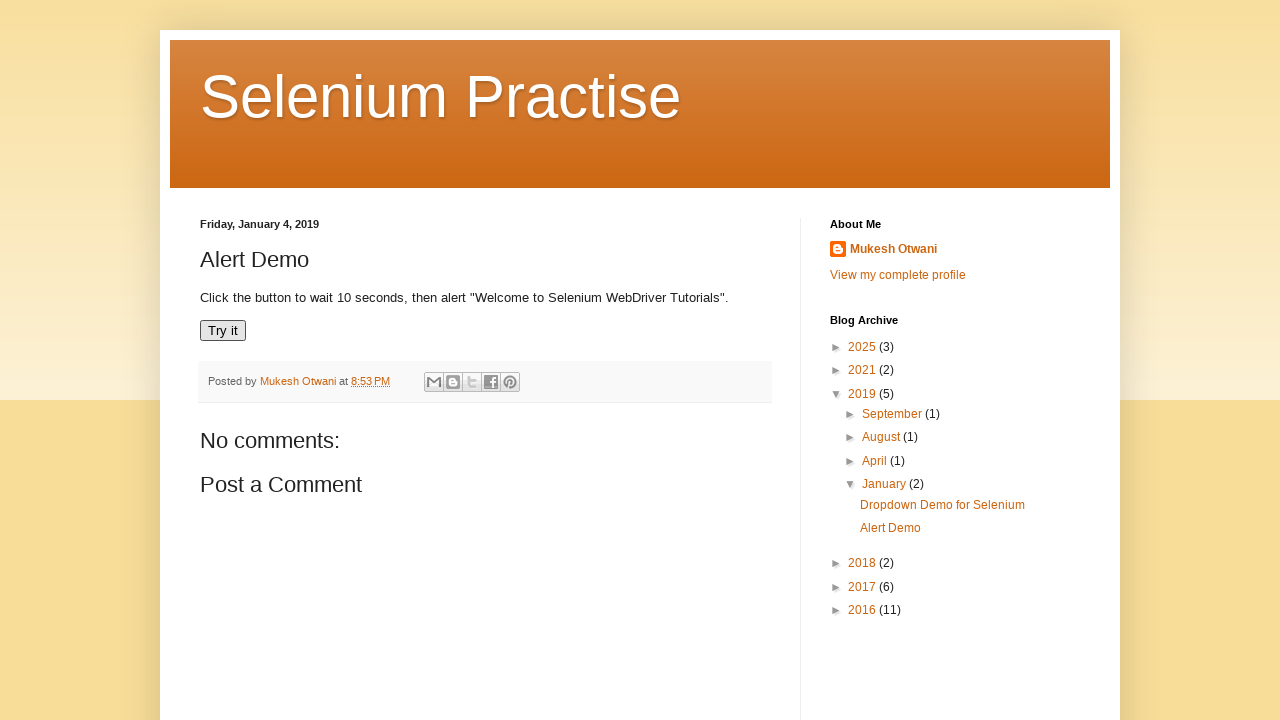